Tests that clicking Clear completed removes completed items from the list

Starting URL: https://demo.playwright.dev/todomvc

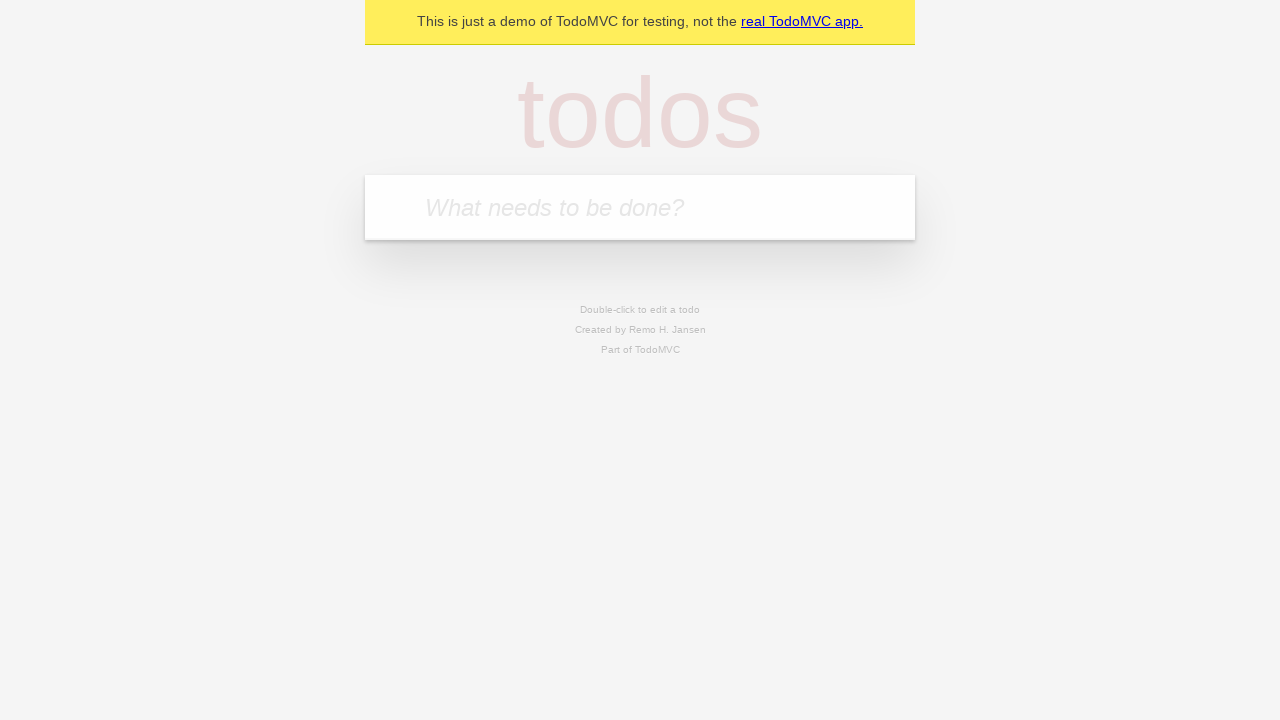

Filled todo input with 'buy some cheese' on internal:attr=[placeholder="What needs to be done?"i]
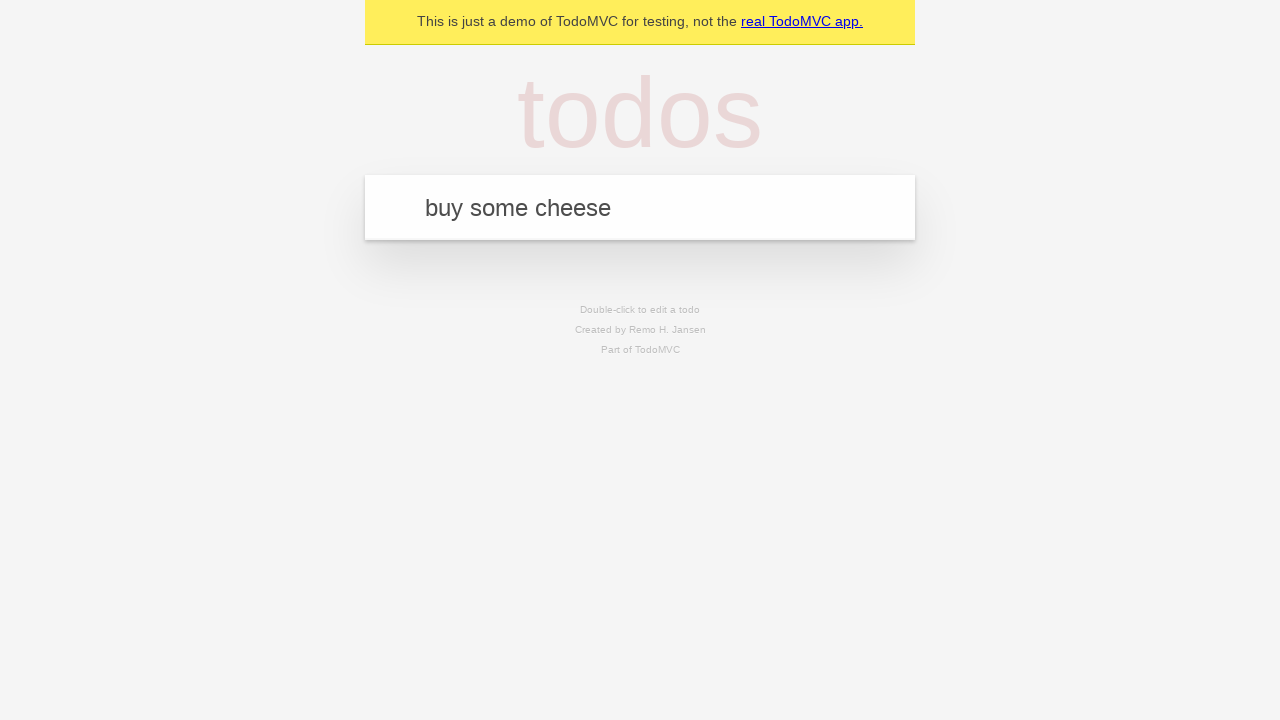

Pressed Enter to add todo 'buy some cheese' on internal:attr=[placeholder="What needs to be done?"i]
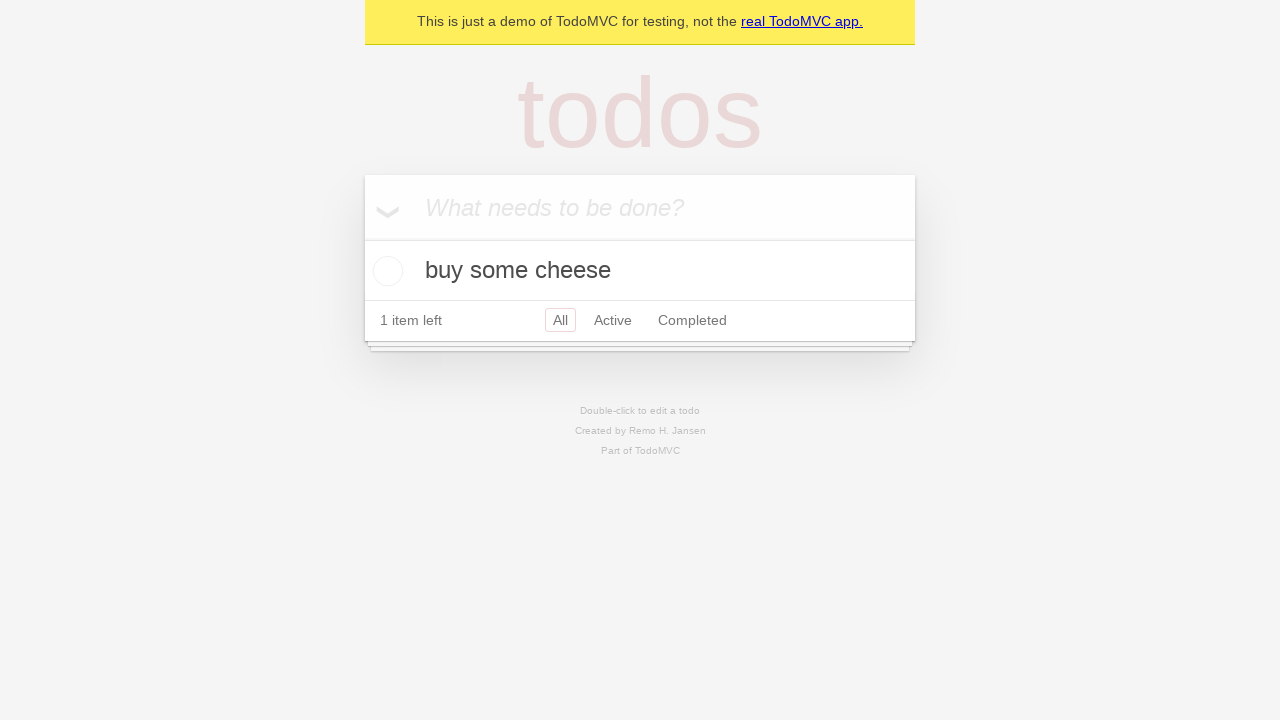

Filled todo input with 'feed the cat' on internal:attr=[placeholder="What needs to be done?"i]
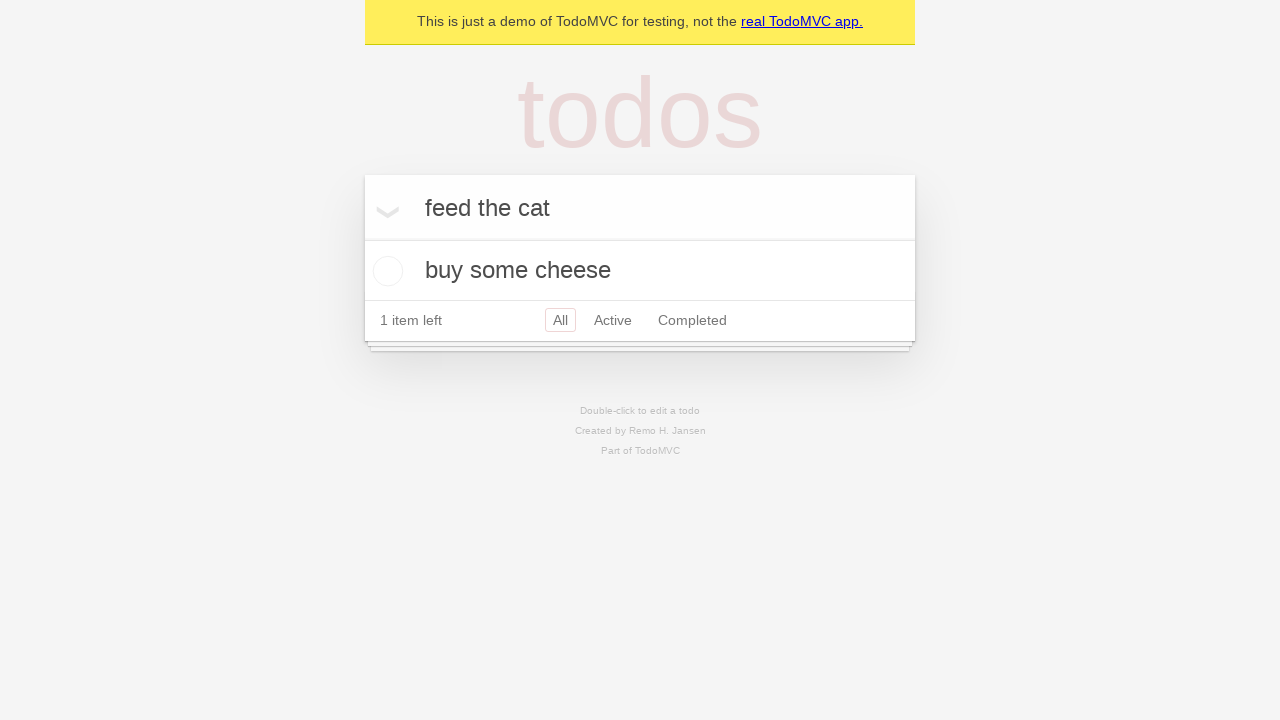

Pressed Enter to add todo 'feed the cat' on internal:attr=[placeholder="What needs to be done?"i]
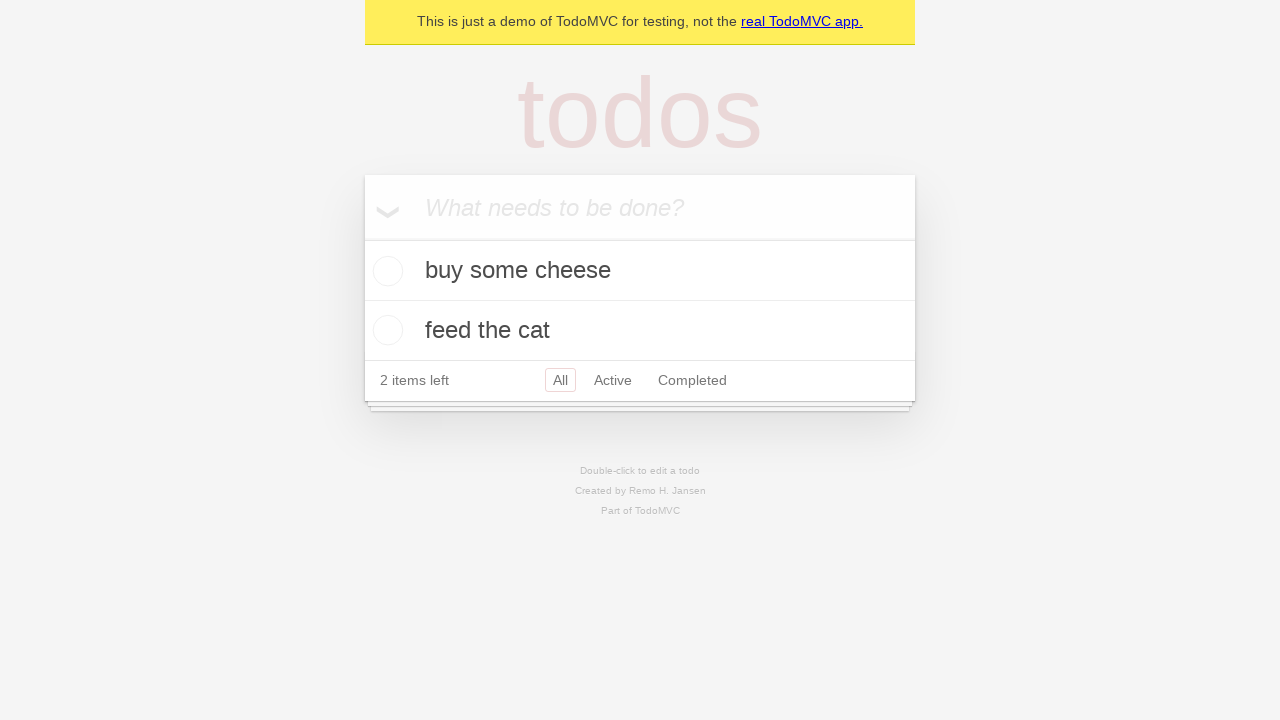

Filled todo input with 'book a doctors appointment' on internal:attr=[placeholder="What needs to be done?"i]
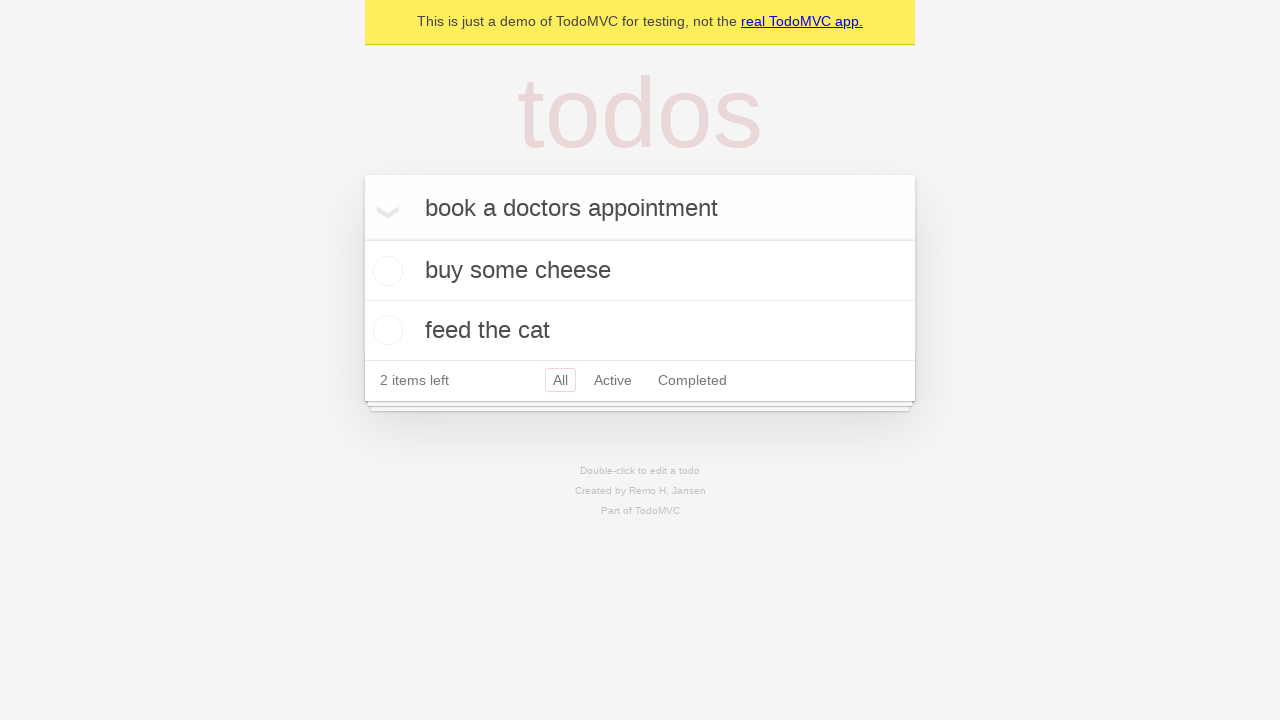

Pressed Enter to add todo 'book a doctors appointment' on internal:attr=[placeholder="What needs to be done?"i]
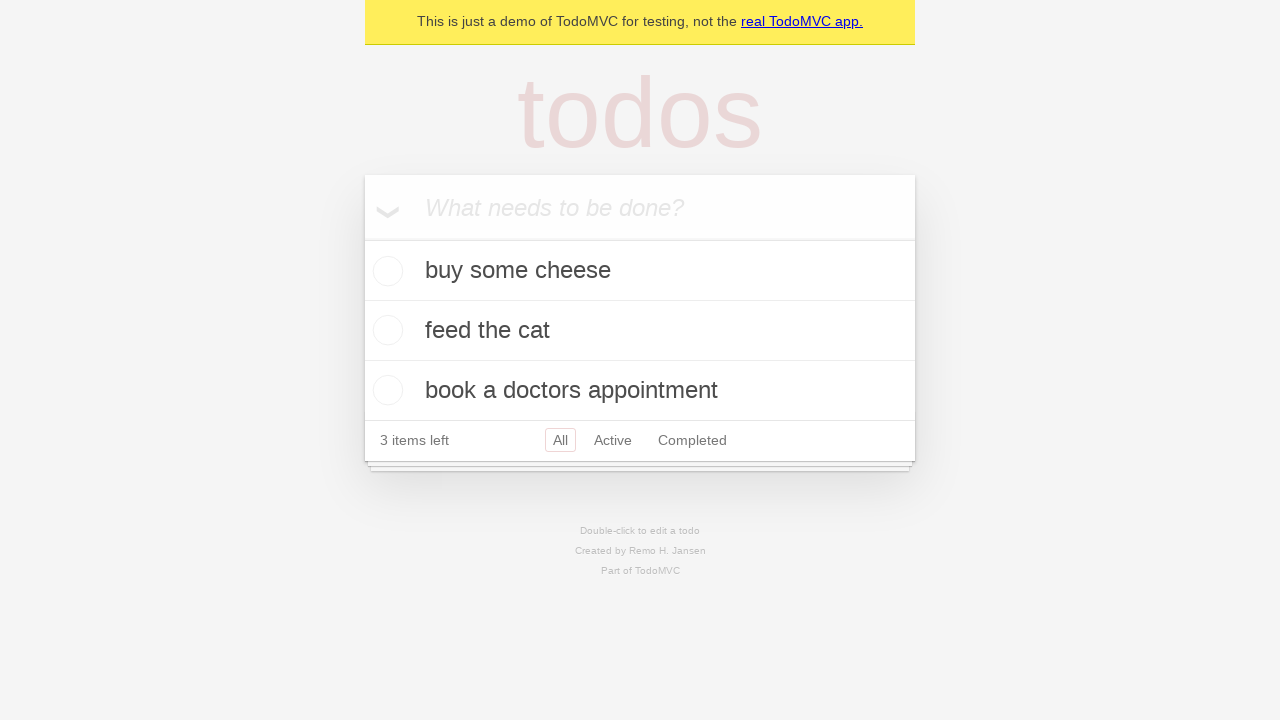

Located todo items
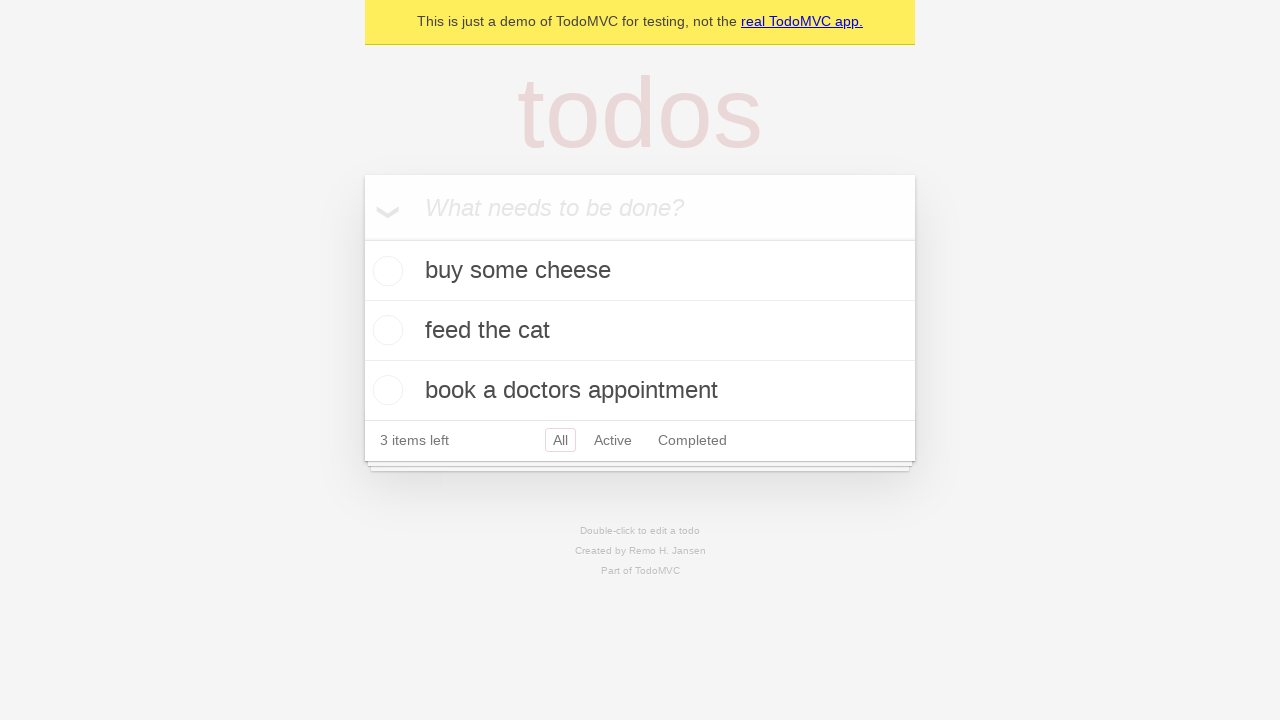

Checked the second todo item as completed at (385, 330) on internal:testid=[data-testid="todo-item"s] >> nth=1 >> internal:role=checkbox
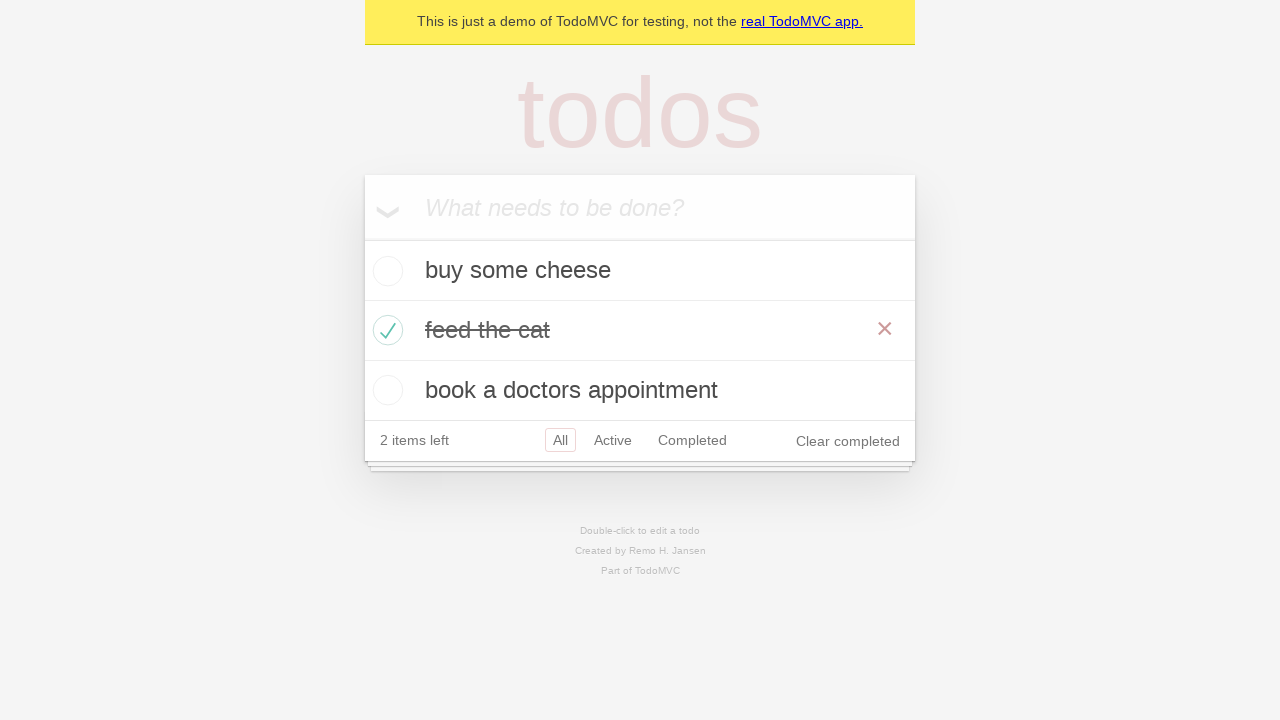

Clicked 'Clear completed' button to remove completed items at (848, 441) on internal:role=button[name="Clear completed"i]
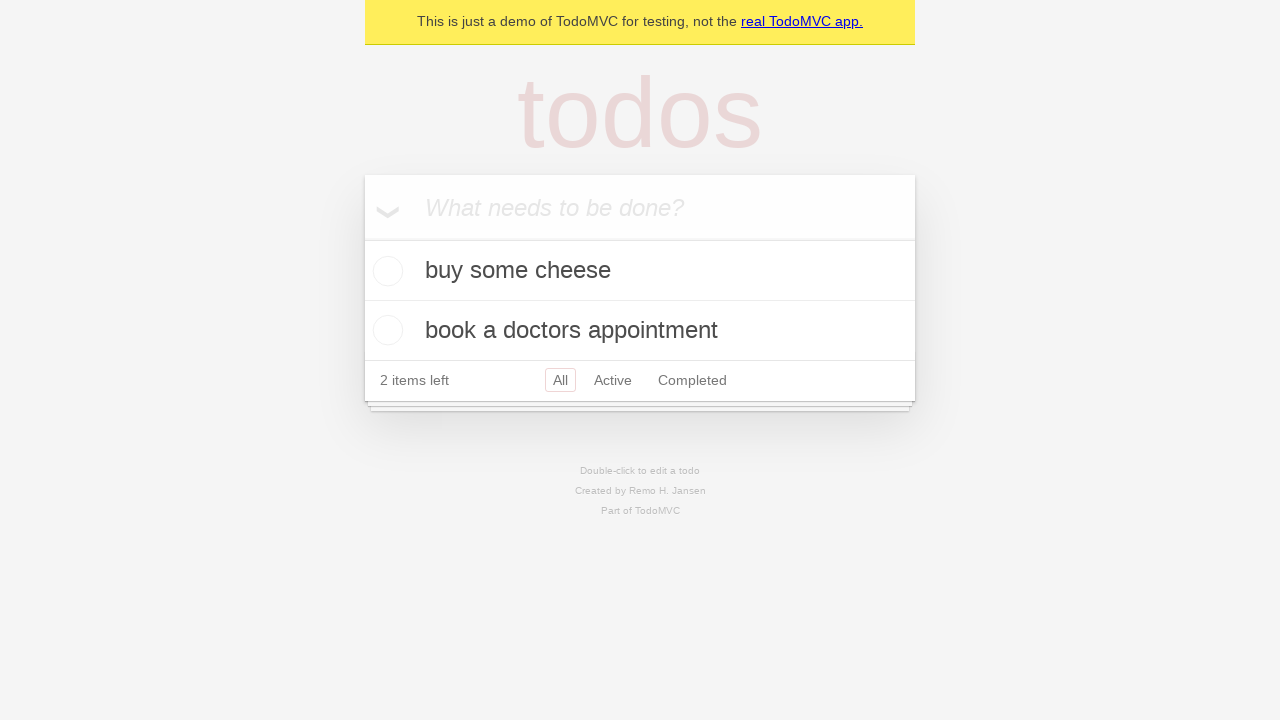

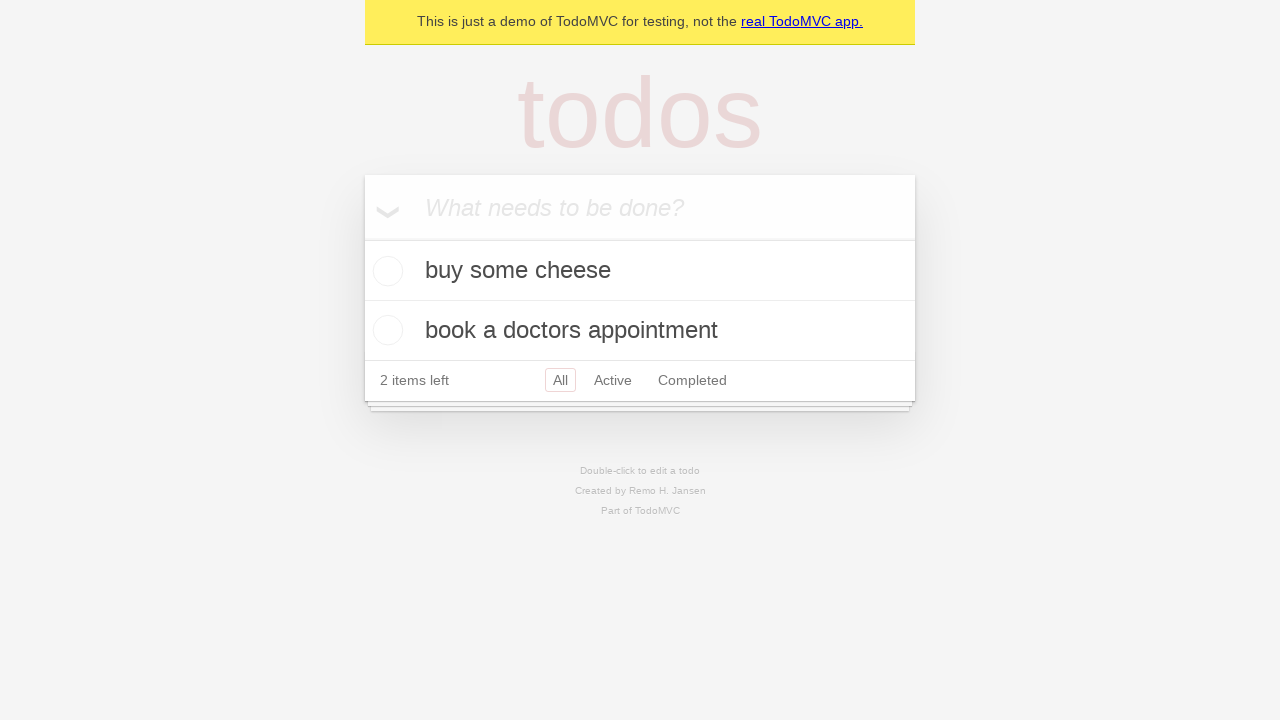